Tests various API call links on the DemoQA Links page, clicking each link type (Created, No Content, Moved, Unauthorized, Bad Request, Forbidden, Not Found) and verifying the response status messages are displayed.

Starting URL: https://demoqa.com

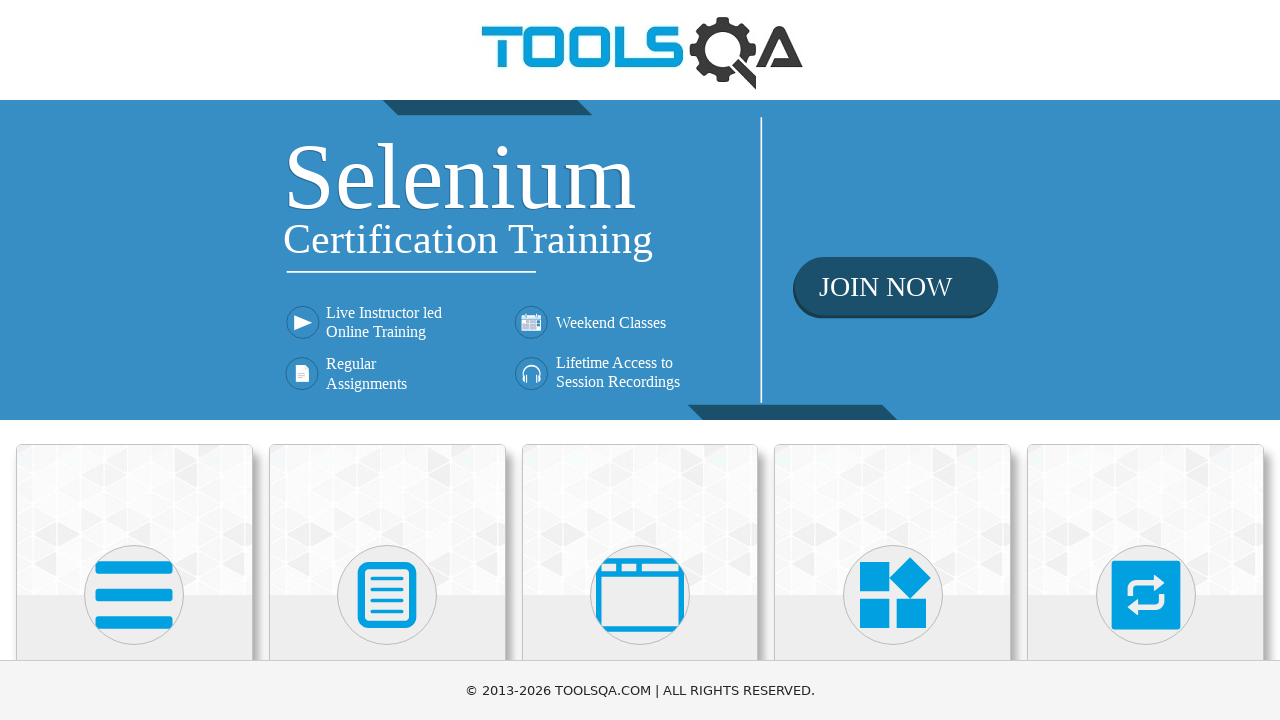

Clicked on Elements card at (134, 520) on .category-cards > :nth-child(1) > :nth-child(1)
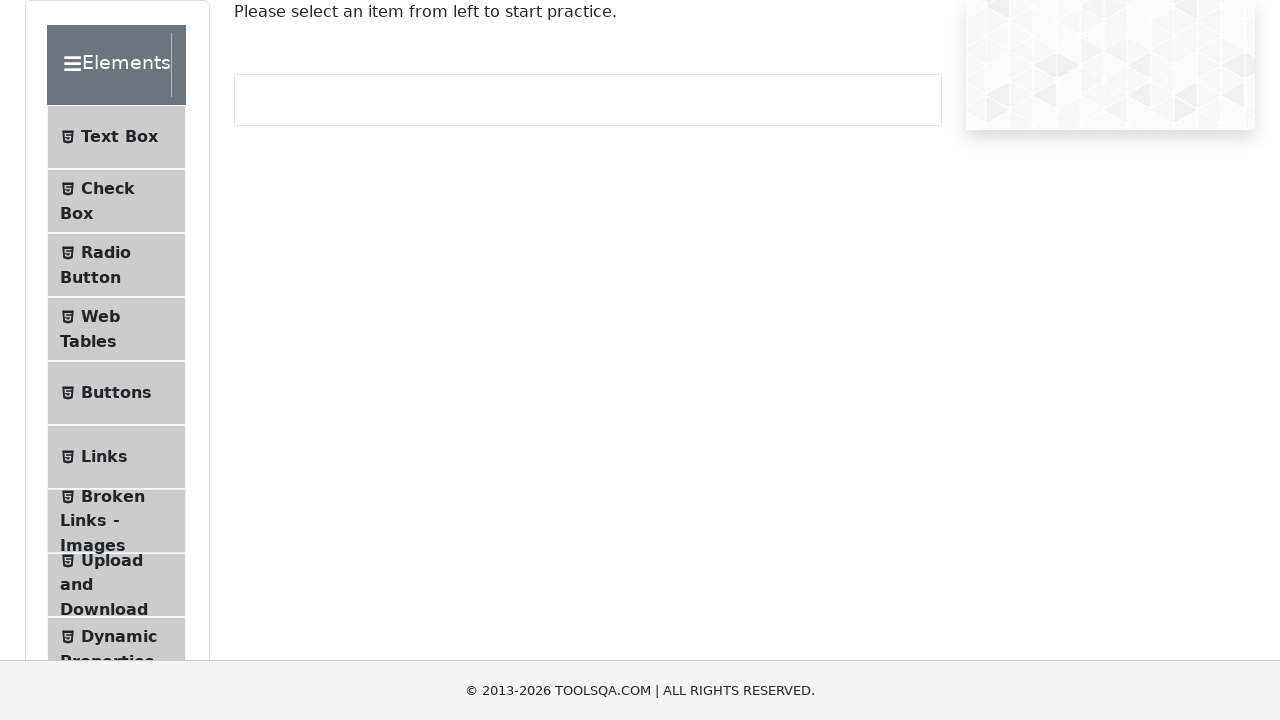

Clicked on Links menu item at (116, 457) on :nth-child(1) > .element-list > .menu-list > #item-5
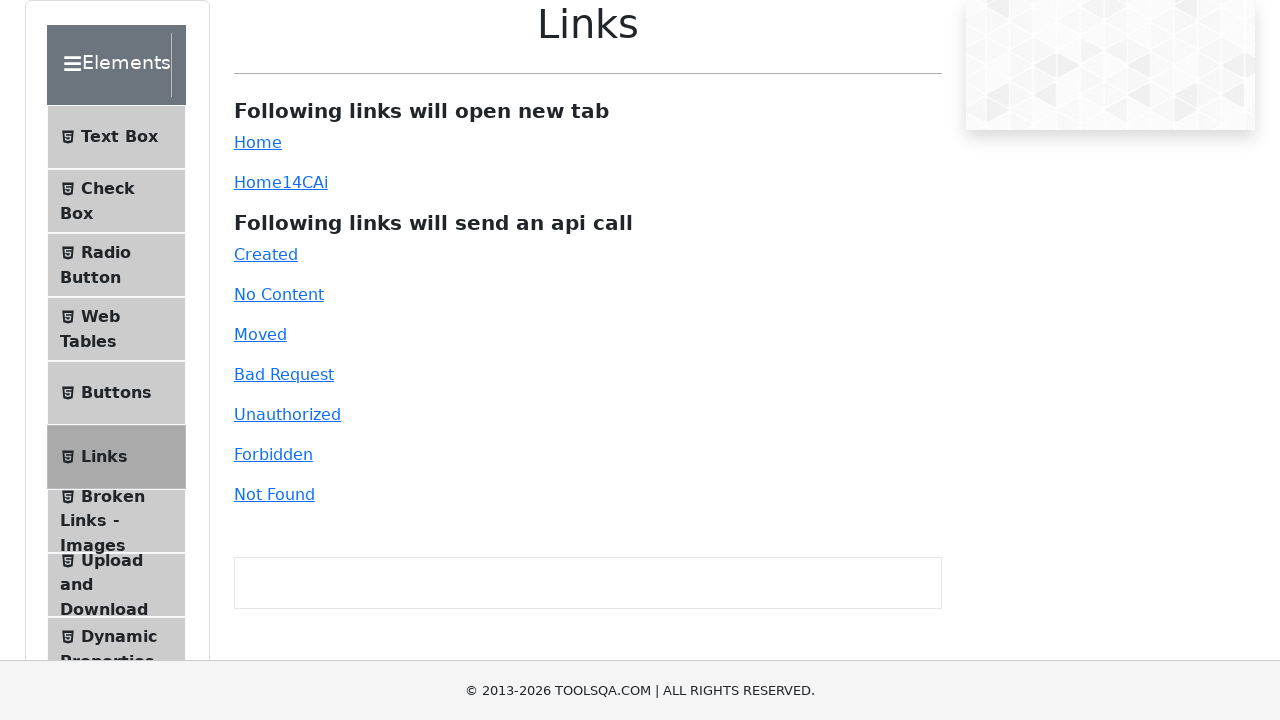

Clicked on Created link at (266, 254) on #created
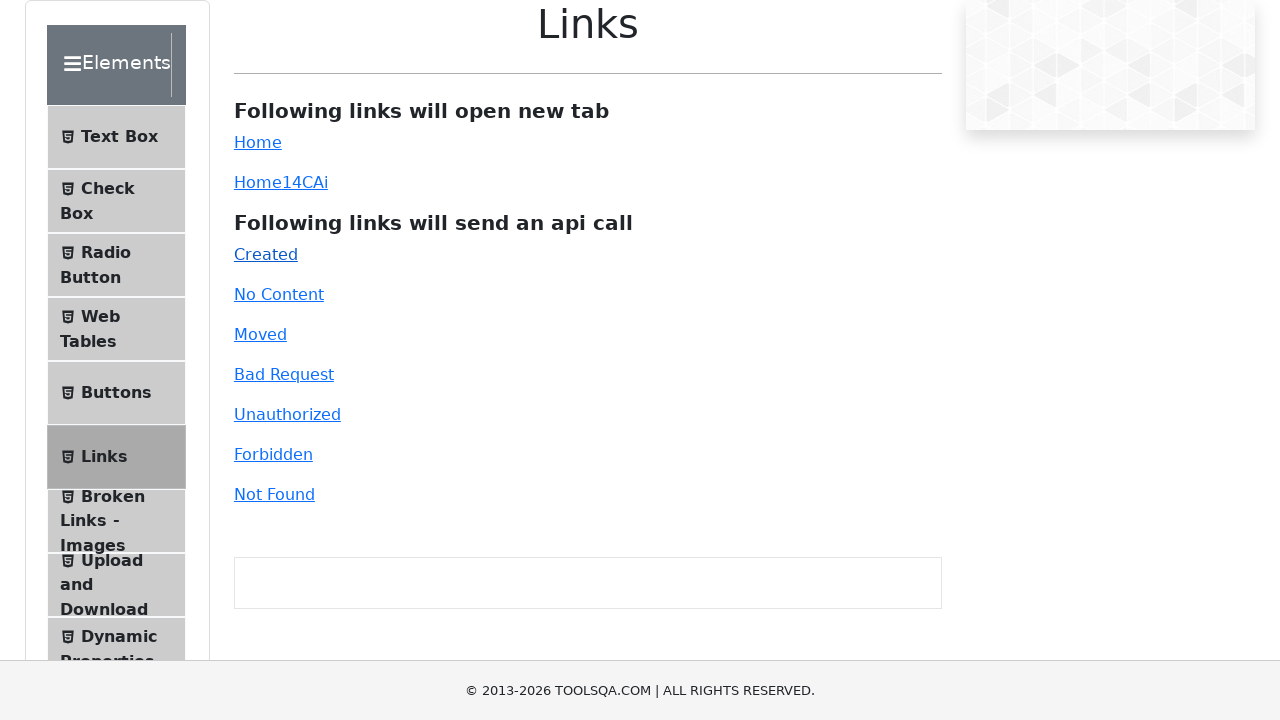

Verified 201 response status message displayed
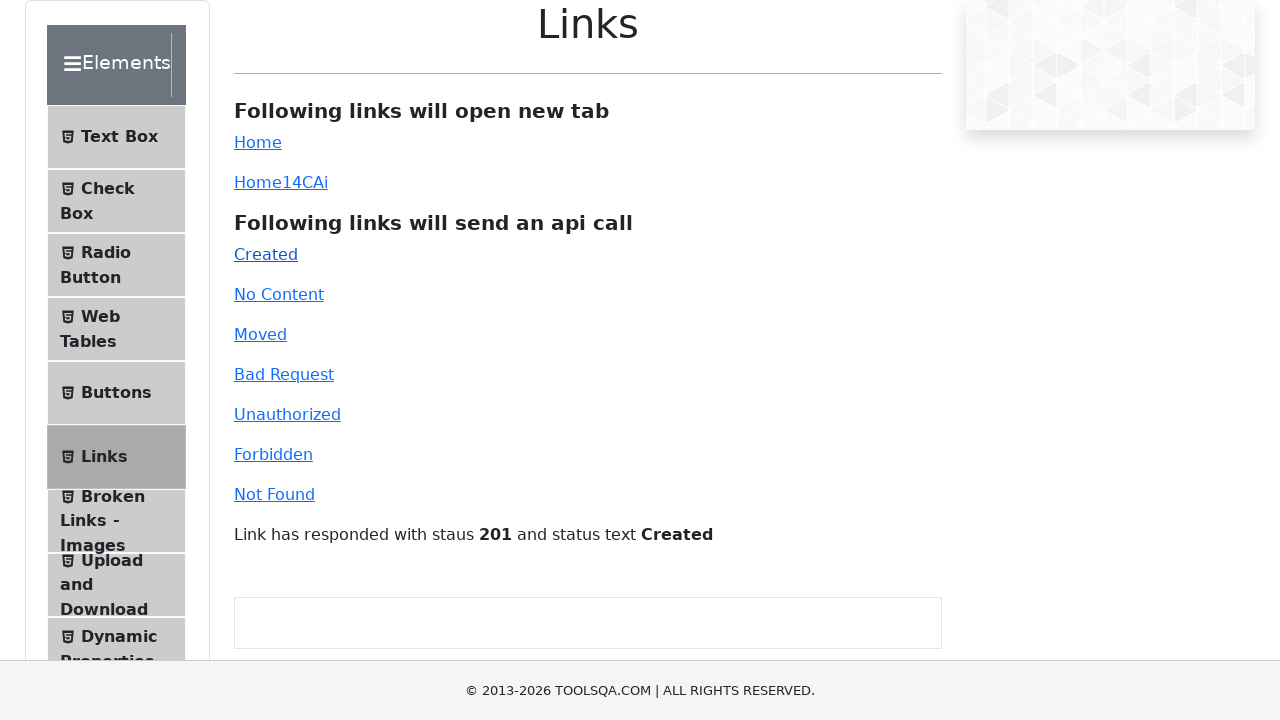

Clicked on No Content link at (279, 294) on #no-content
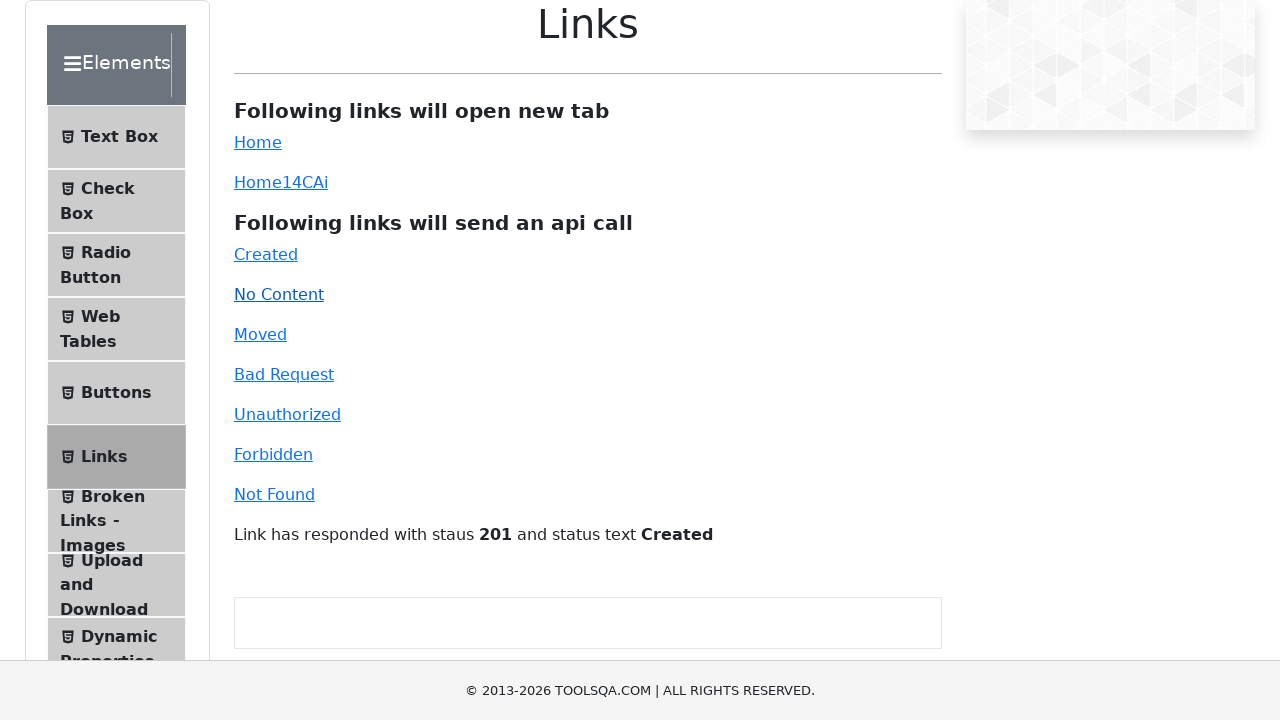

Verified 204 response status message displayed
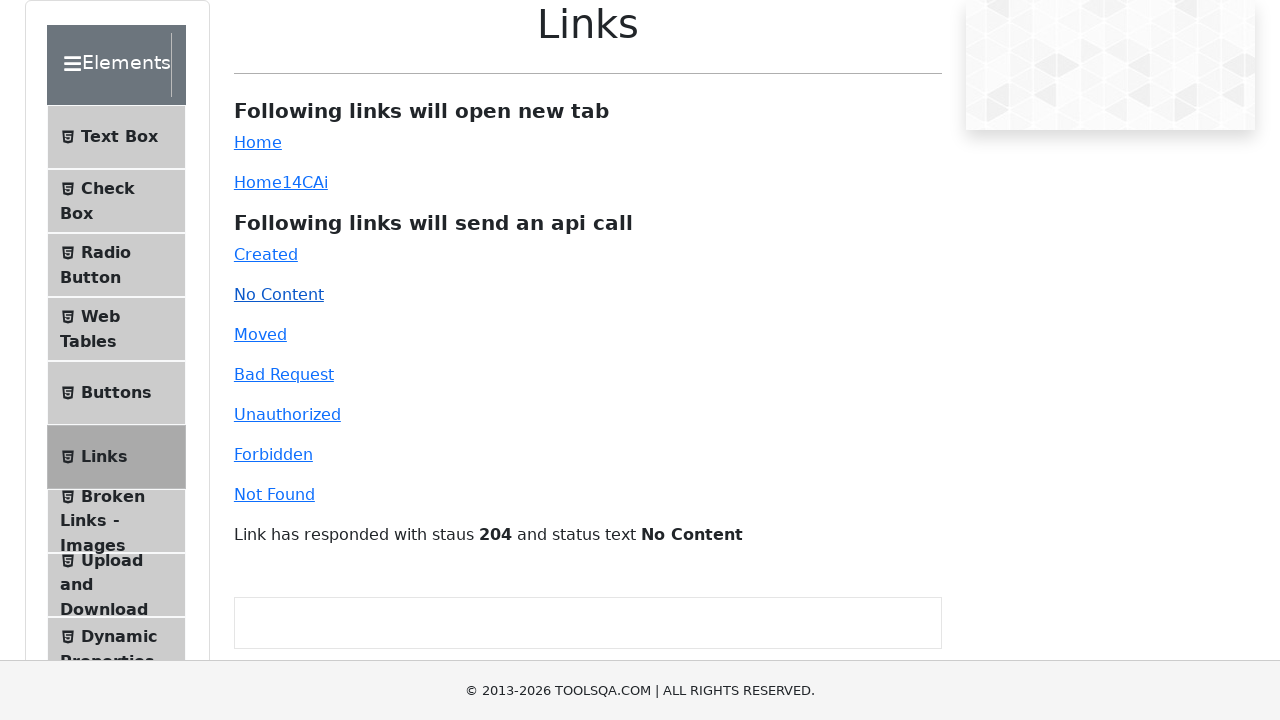

Clicked on Moved link at (260, 334) on #moved
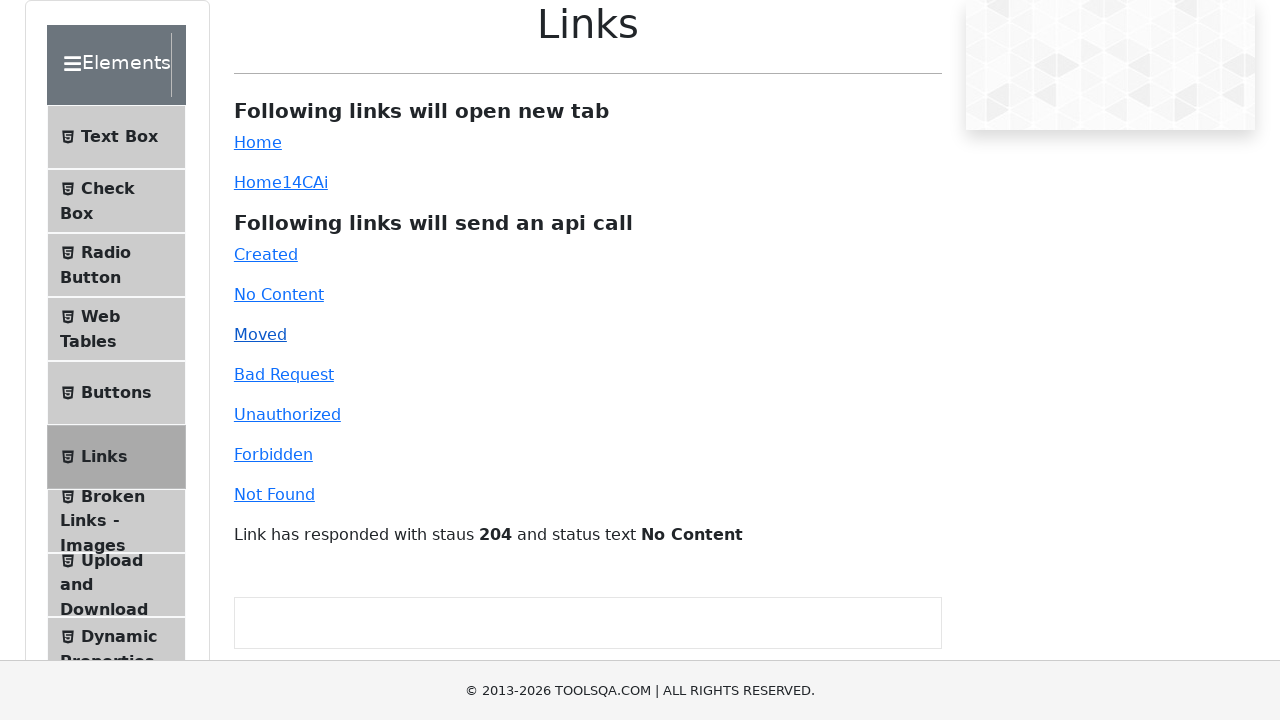

Verified 301 response status message displayed
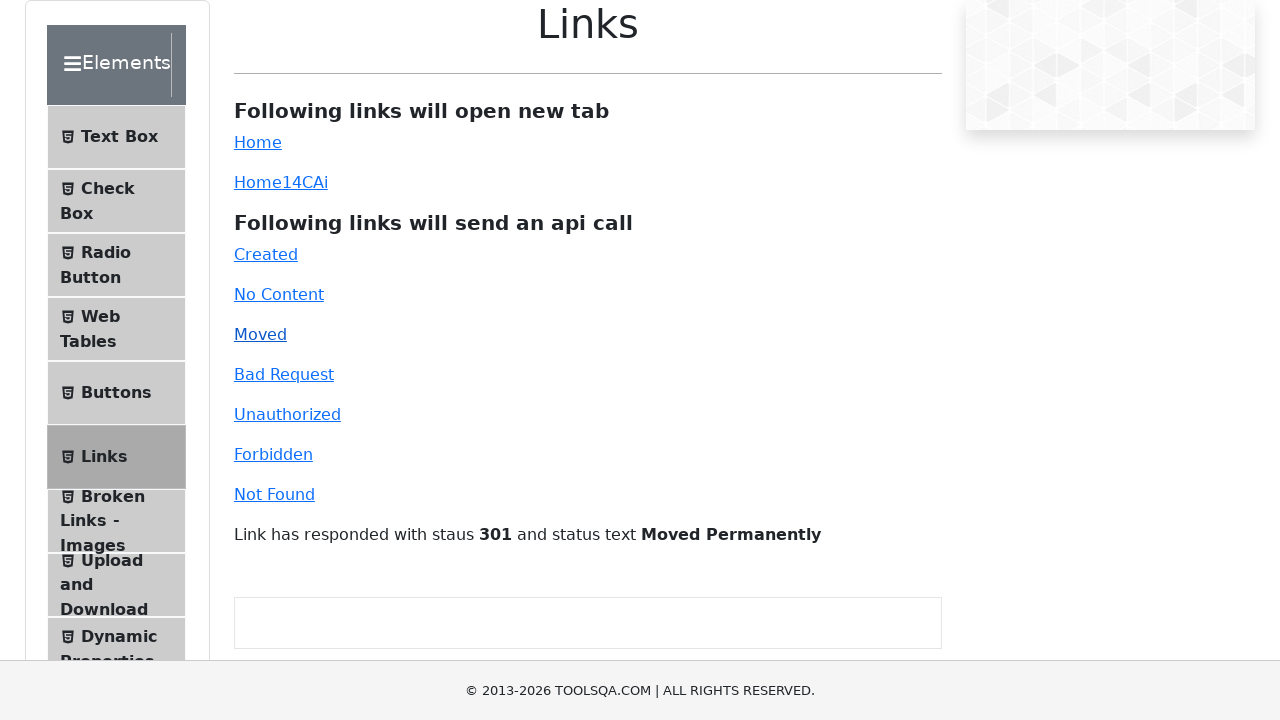

Clicked on Unauthorized link at (287, 414) on #unauthorized
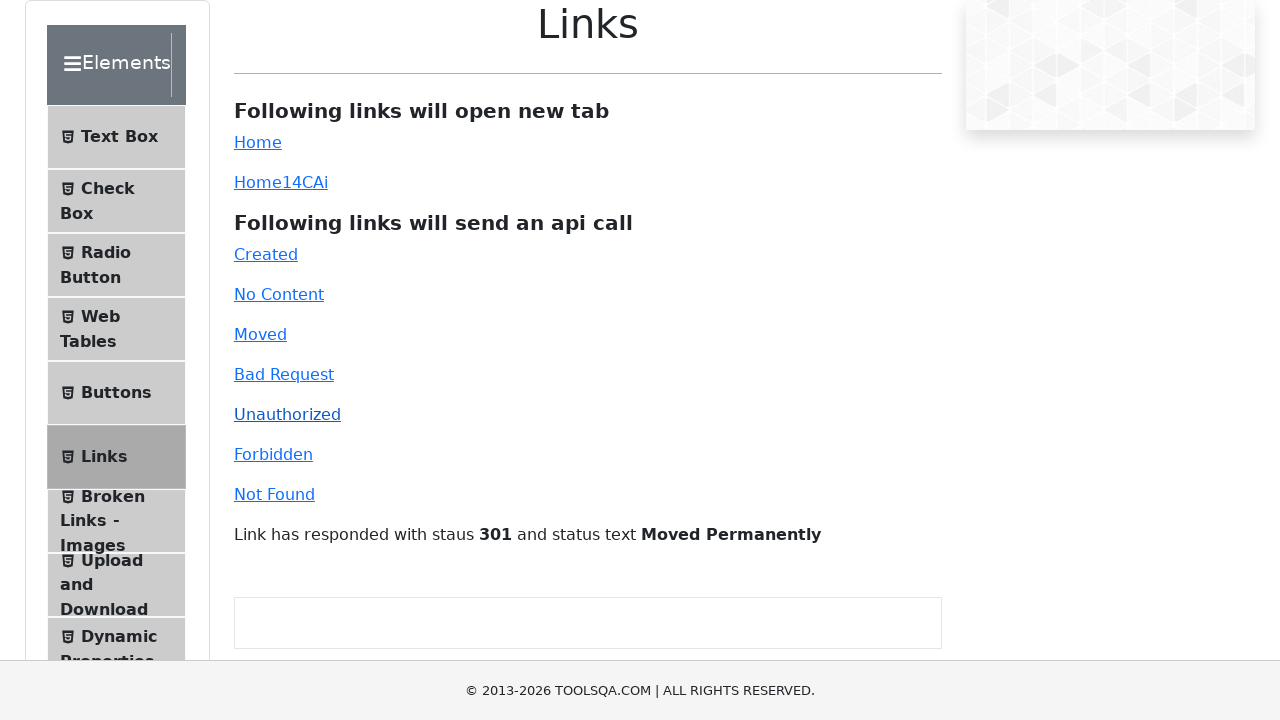

Verified 401 response status message displayed
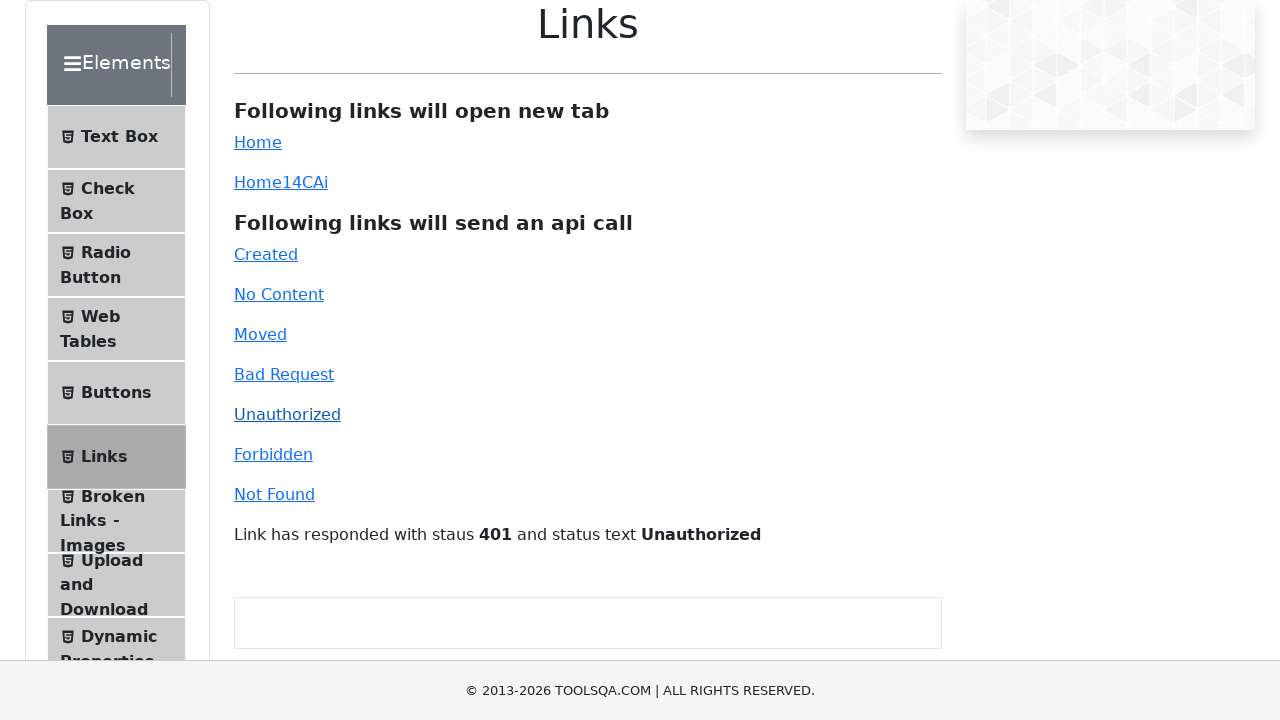

Clicked on Bad Request link at (284, 374) on #bad-request
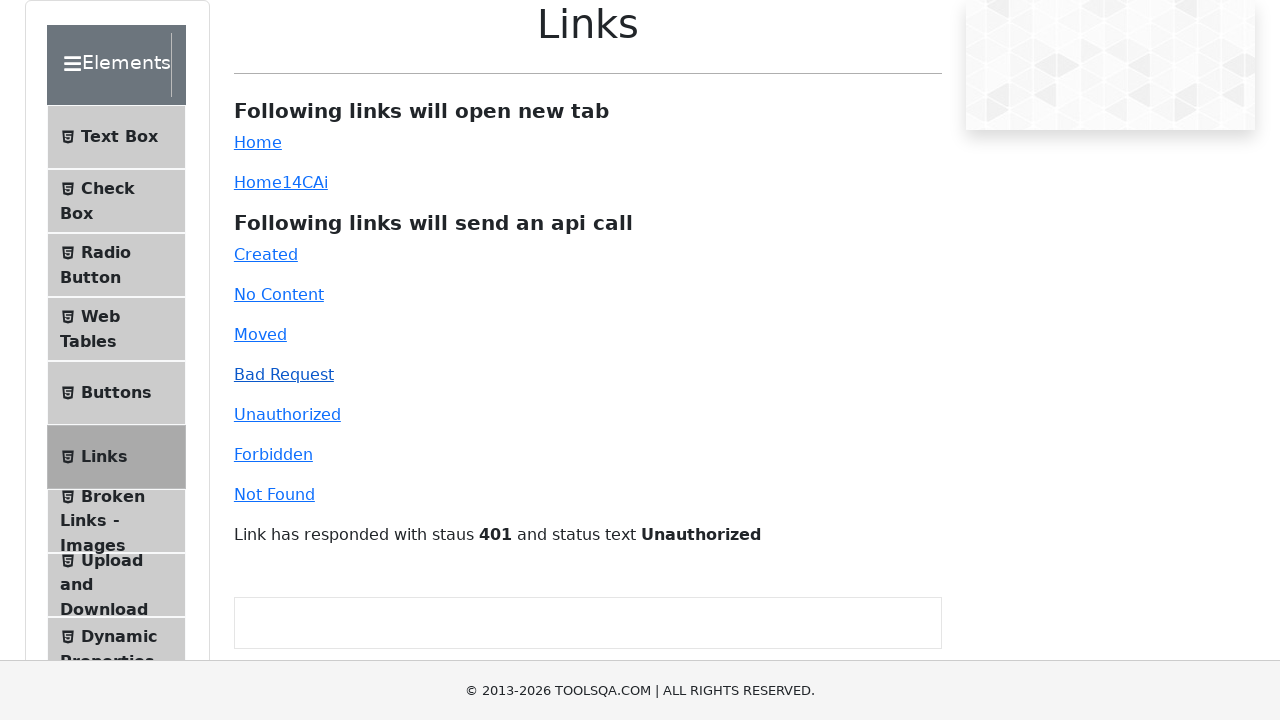

Verified 400 response status message displayed
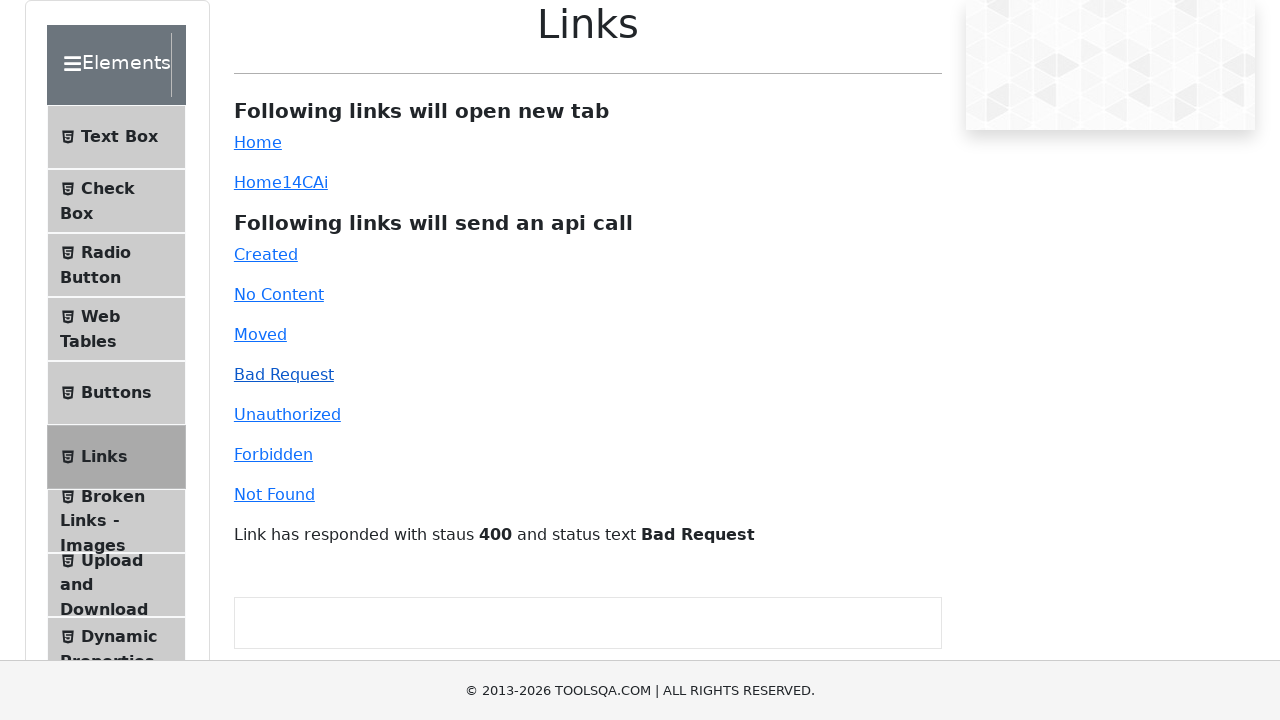

Clicked on Forbidden link at (273, 454) on #forbidden
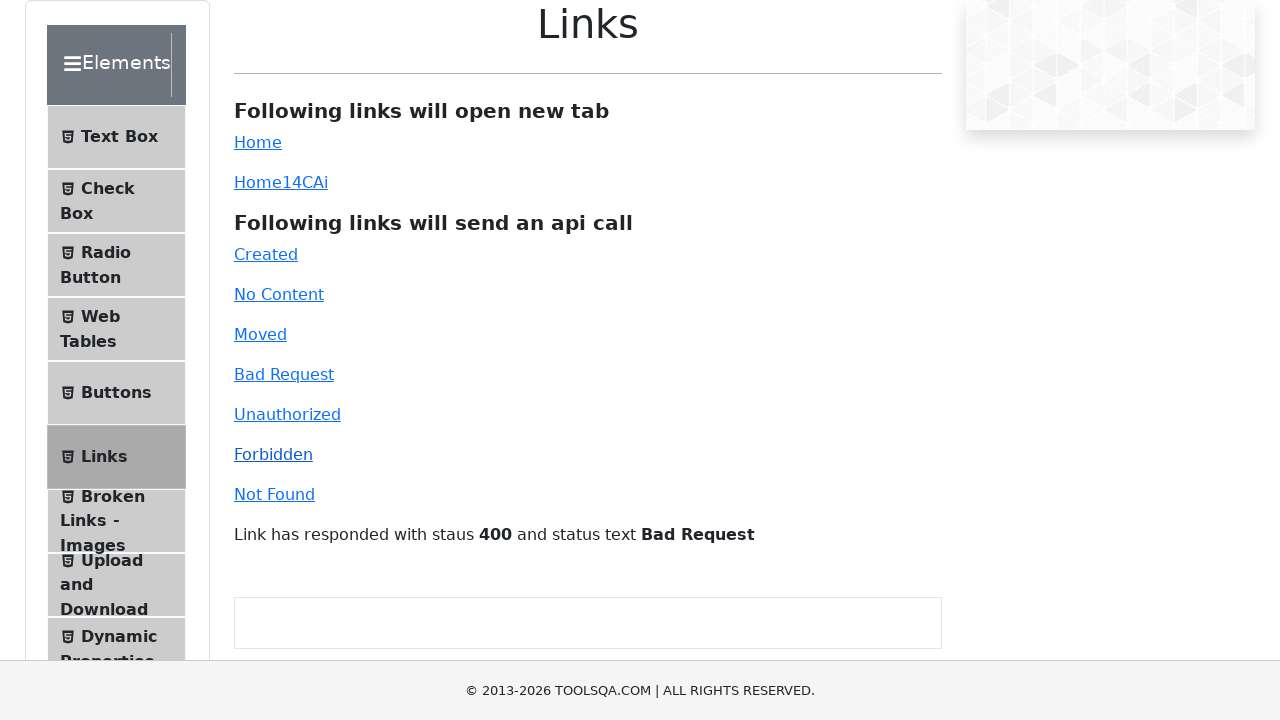

Verified 403 response status message displayed
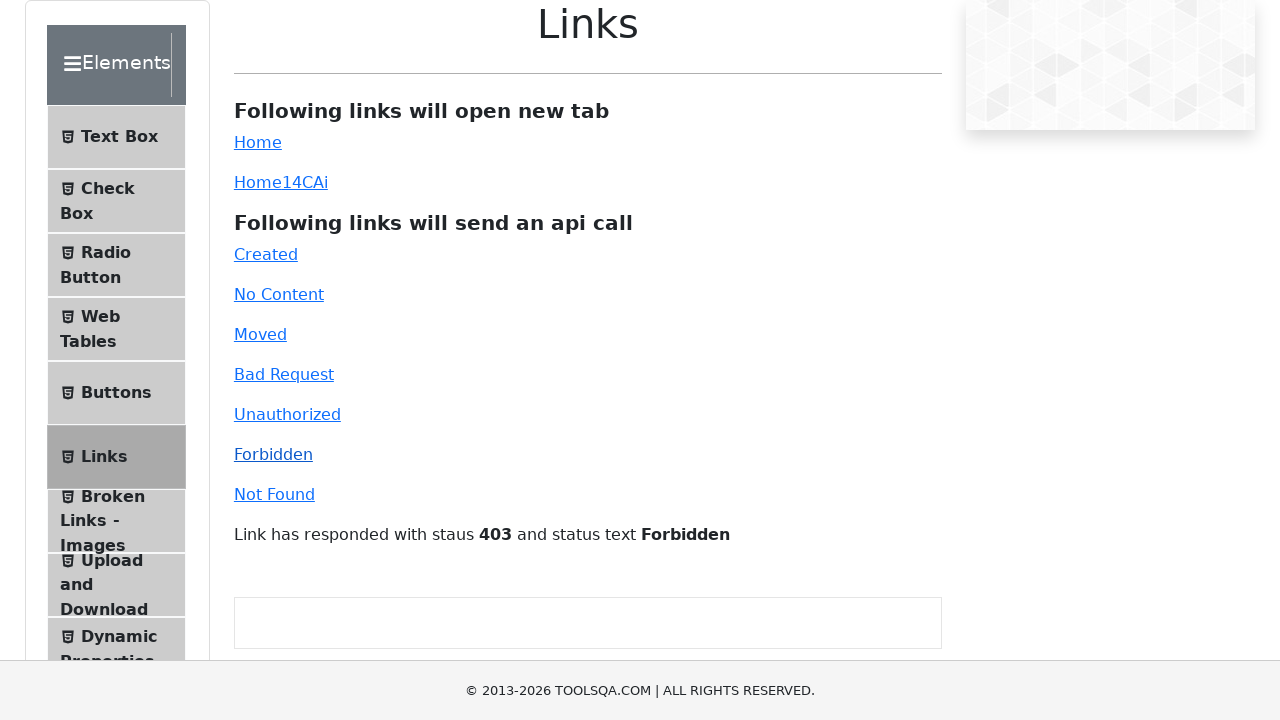

Clicked on Not Found link at (274, 494) on #invalid-url
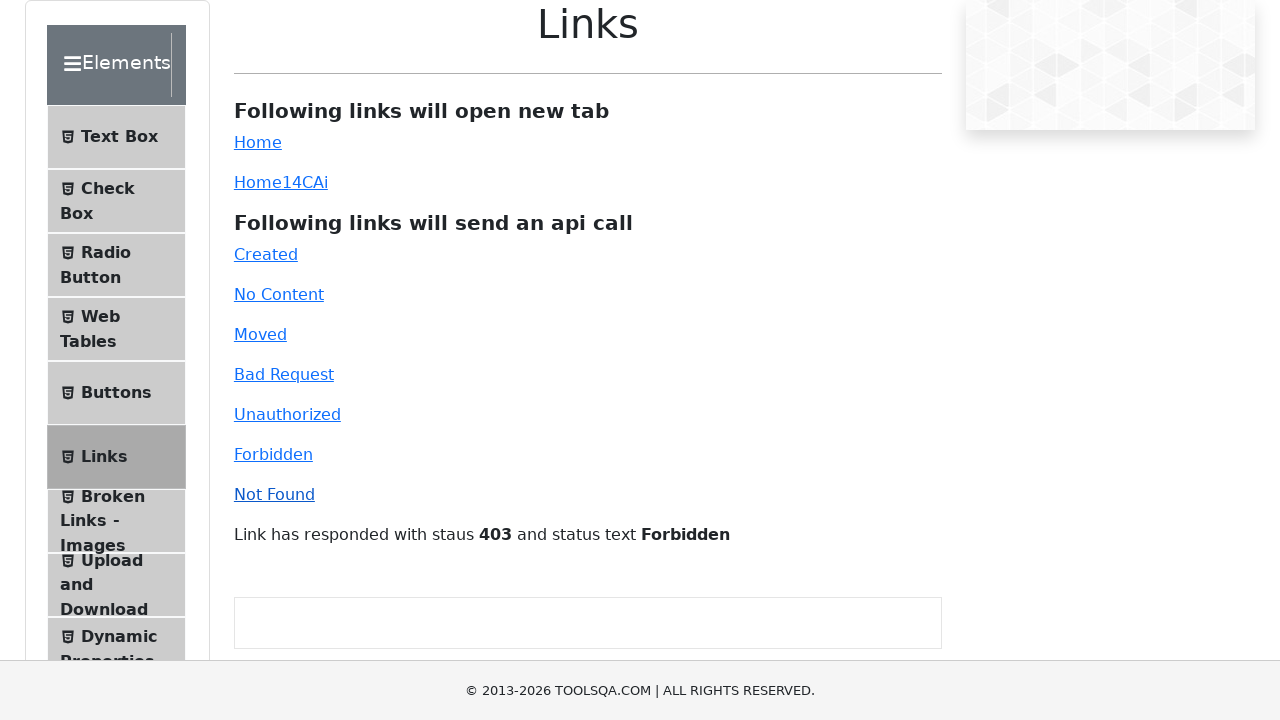

Verified 404 response status message displayed
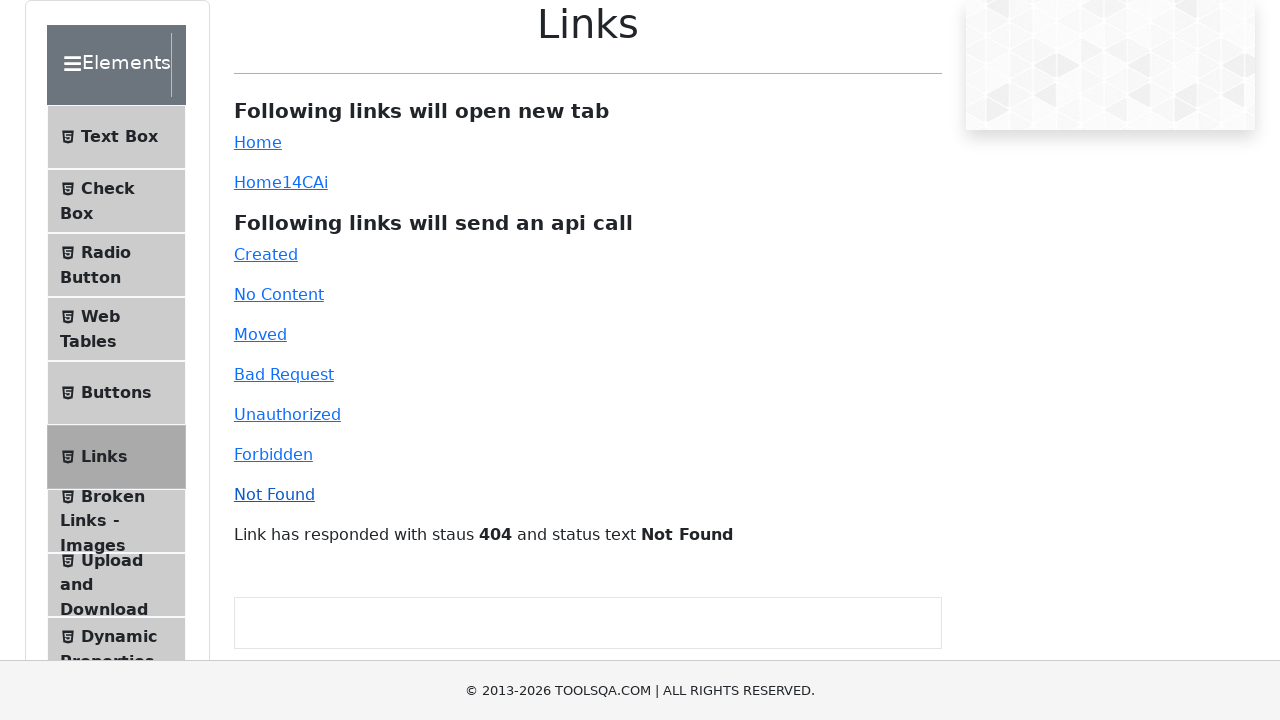

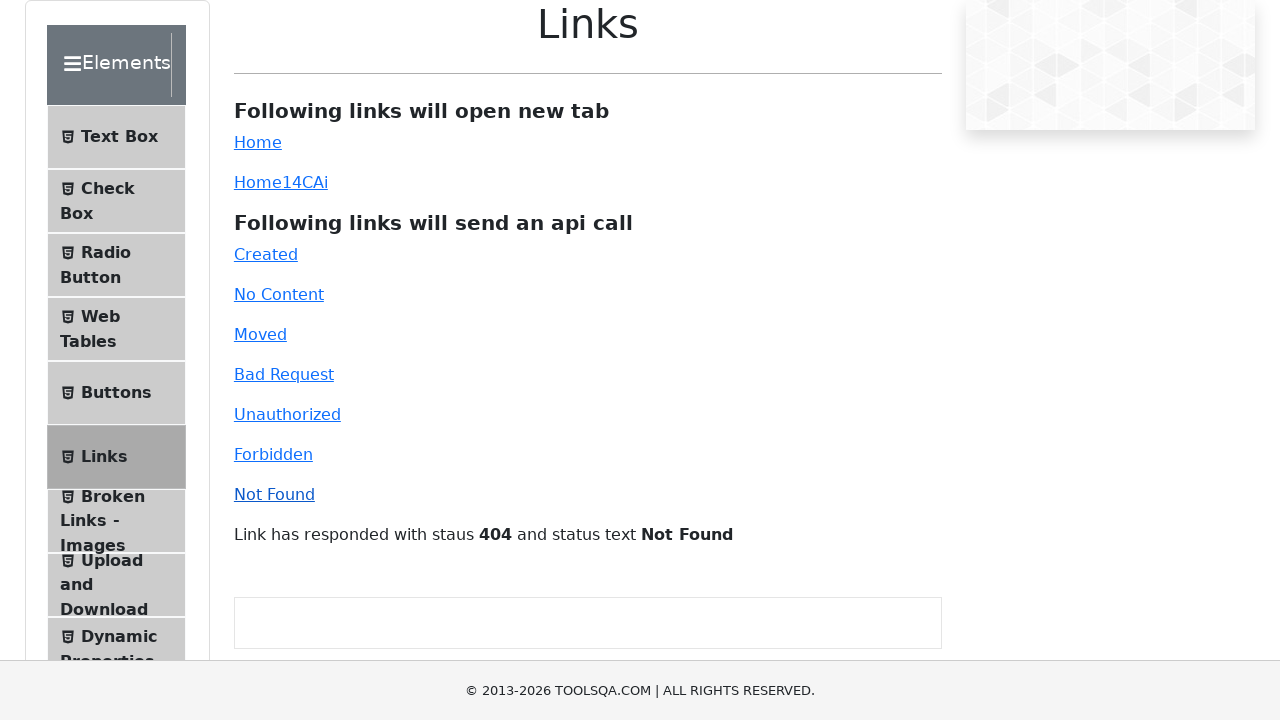